Tests a text box form by filling in user name, email, current address, and permanent address fields, then submitting and verifying the output displays the entered values.

Starting URL: https://demoqa.com/text-box

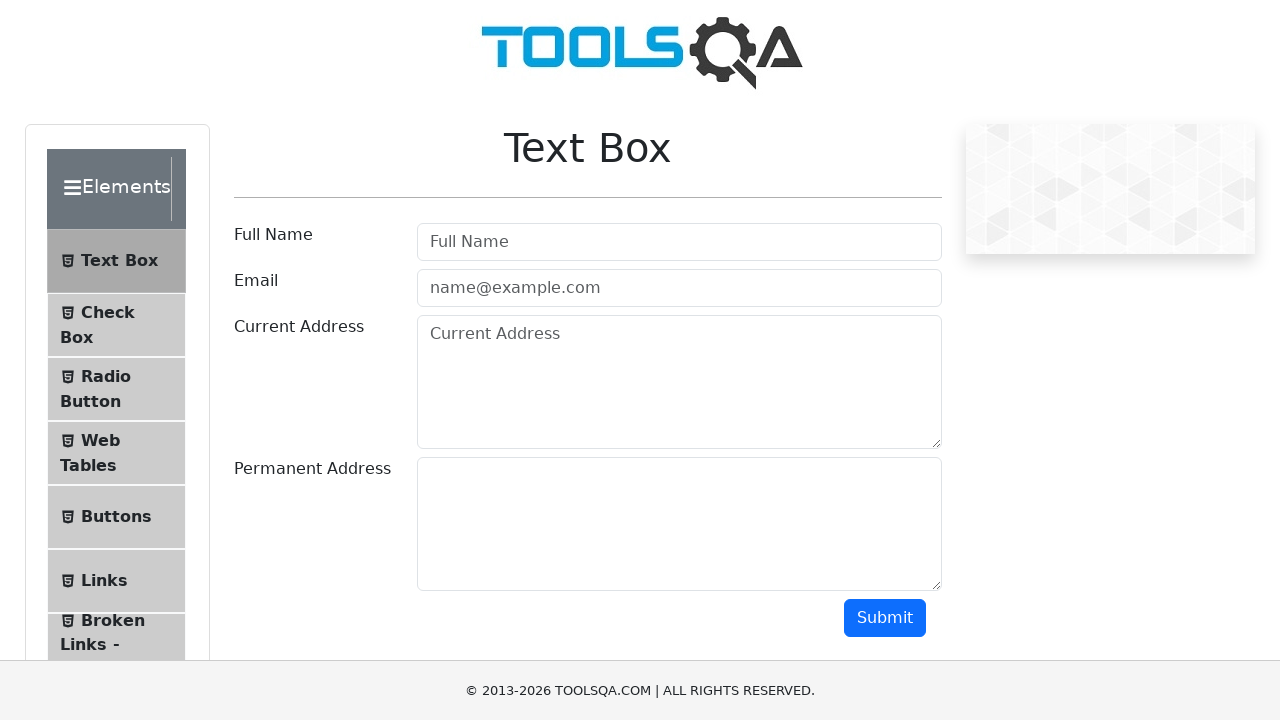

Filled user name field with 'Alex' on #userName
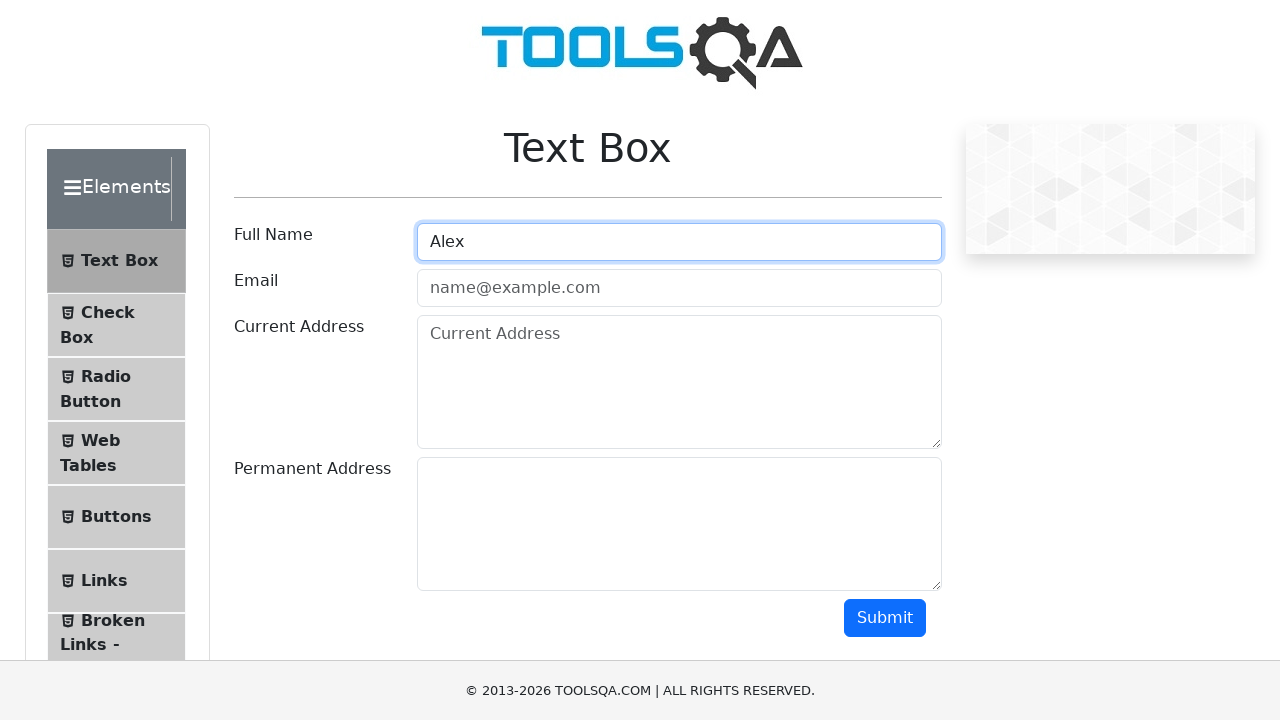

Filled user email field with 'alex@egorov.com' on #userEmail
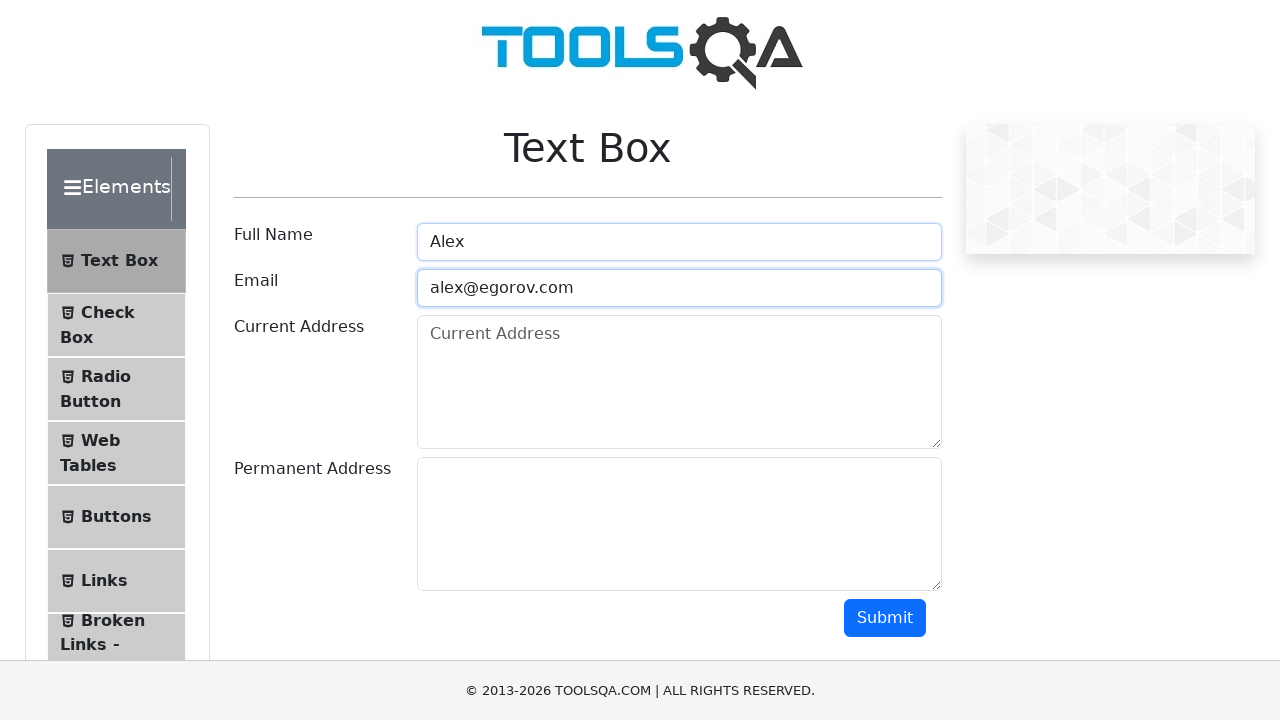

Filled current address field with 'Some street 1' on #currentAddress
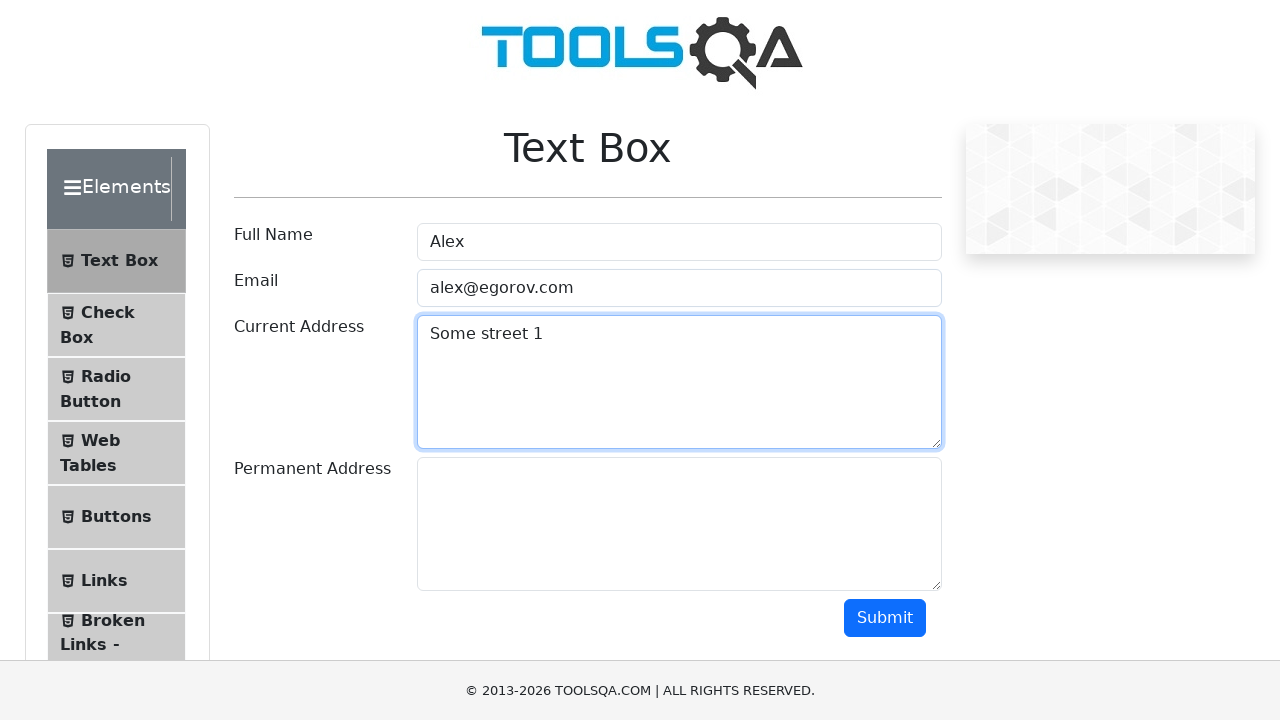

Filled permanent address field with 'Another street 1' on #permanentAddress
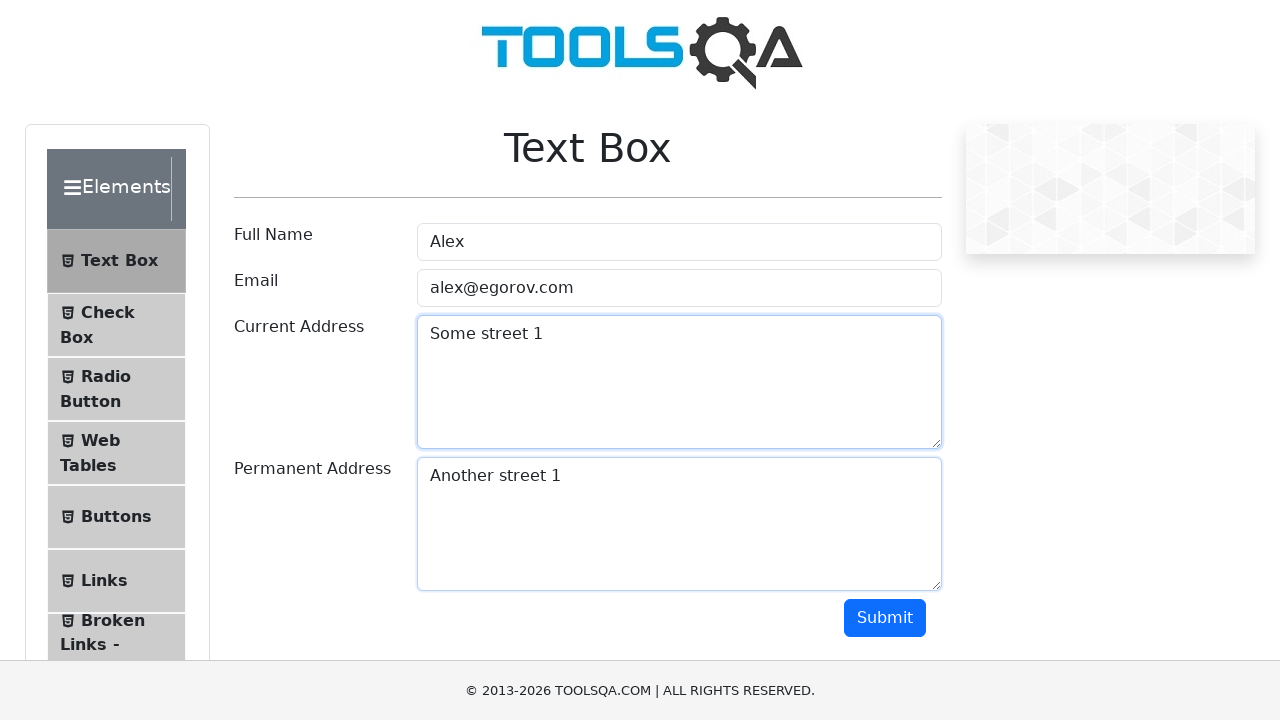

Clicked submit button to submit the form at (885, 618) on #submit
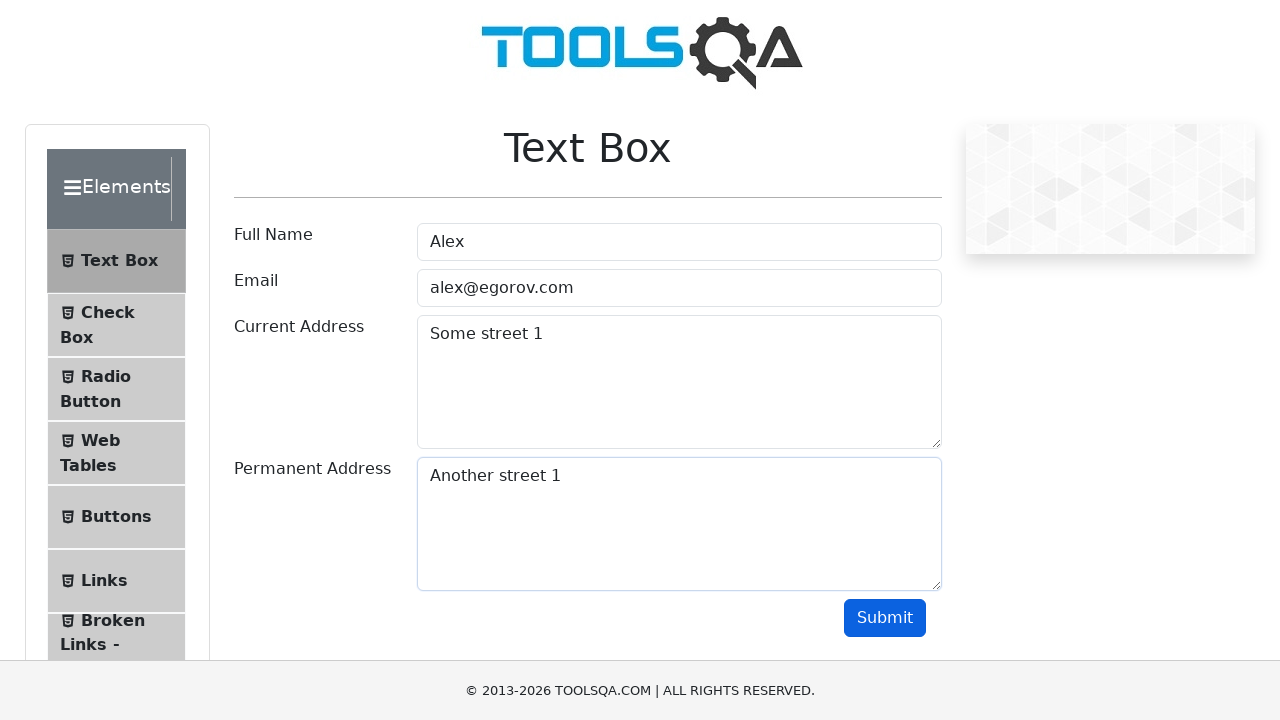

Output section loaded with user name field
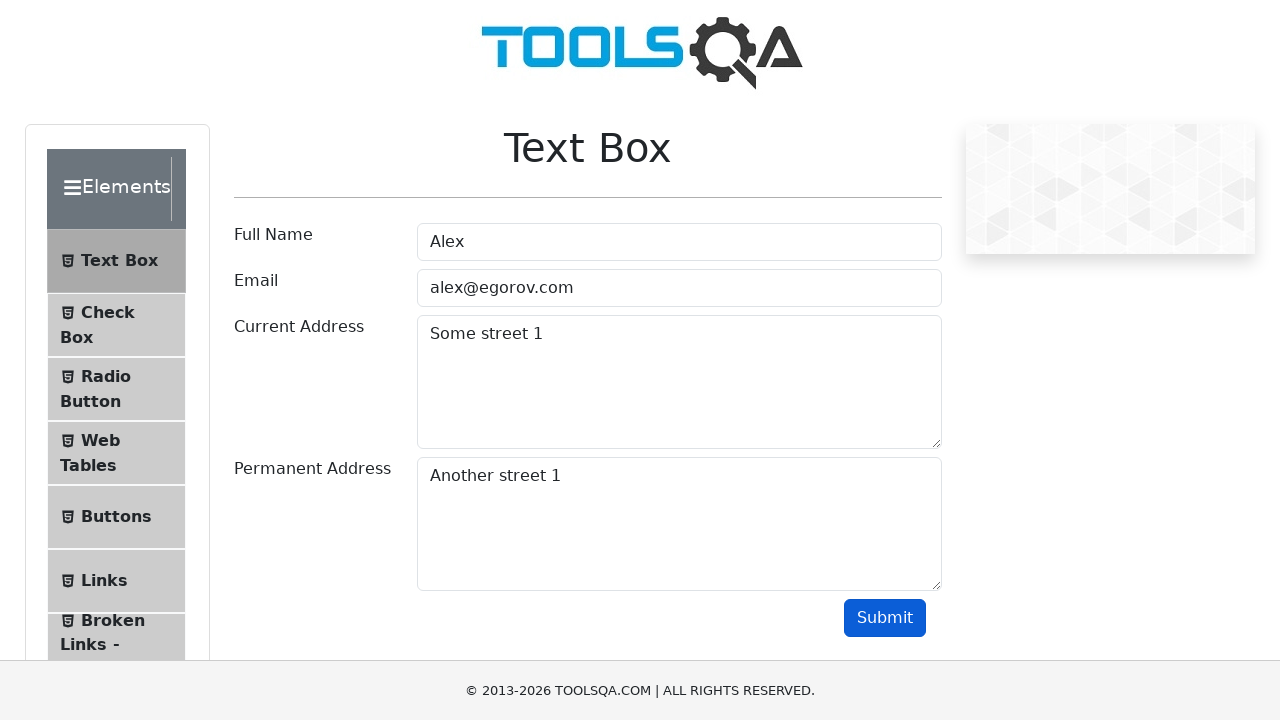

Verified user name 'Alex' appears in output
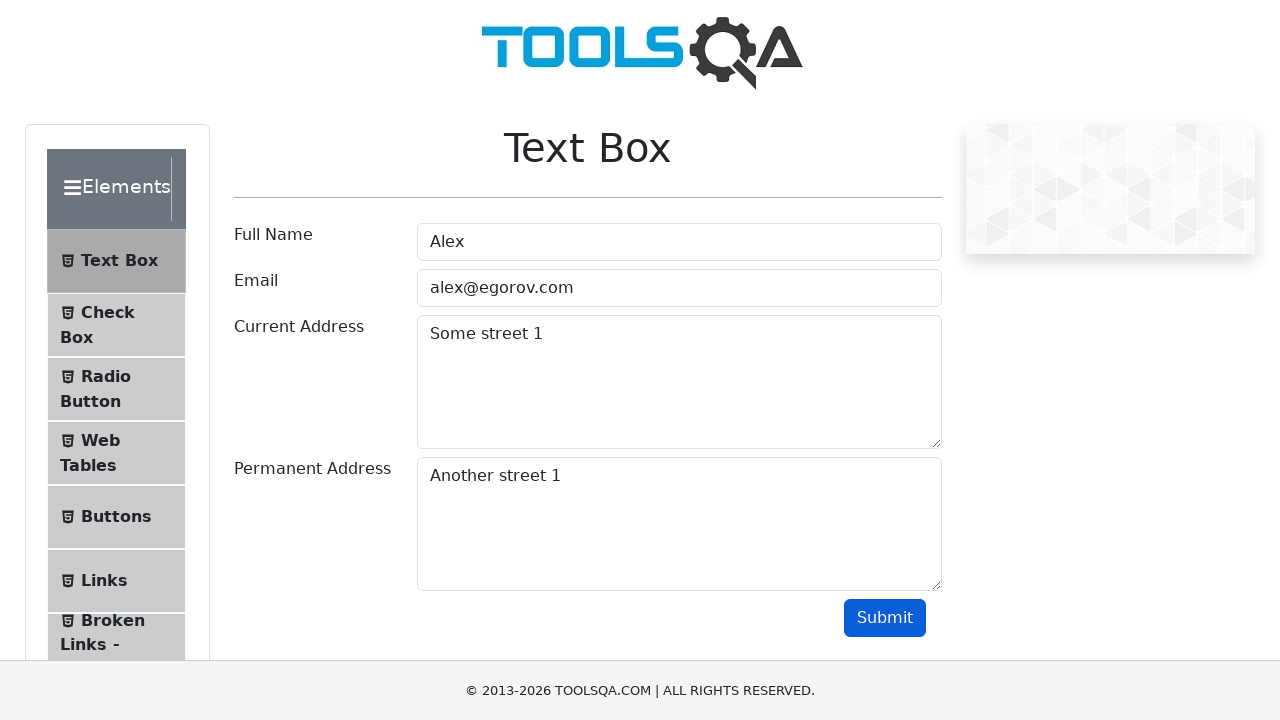

Verified email 'alex@egorov.com' appears in output
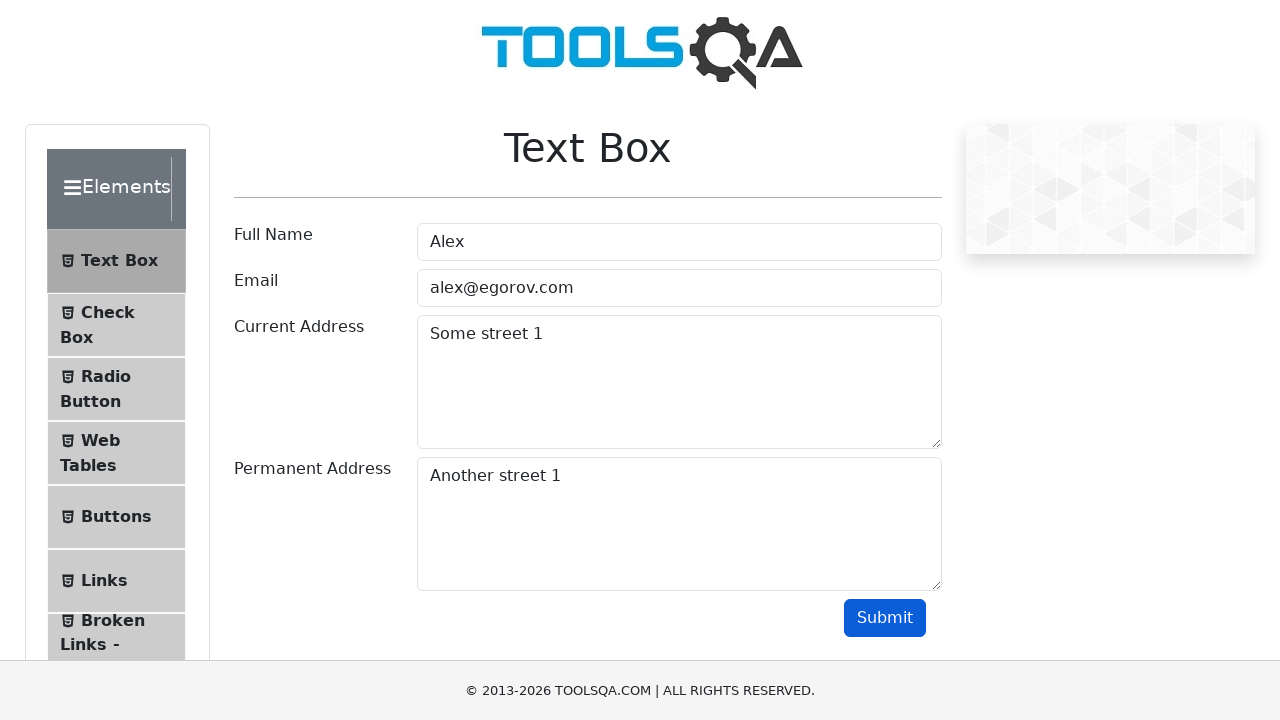

Verified current address 'Some street 1' appears in output
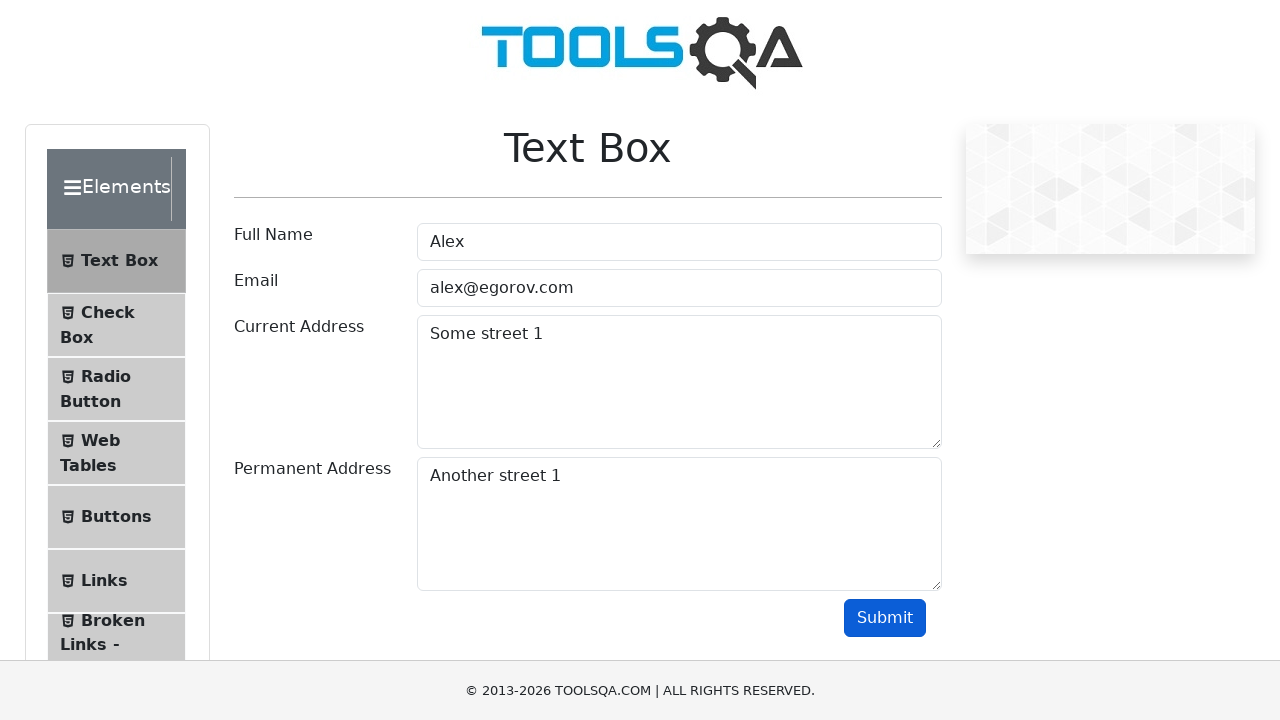

Verified permanent address 'Another street 1' appears in output
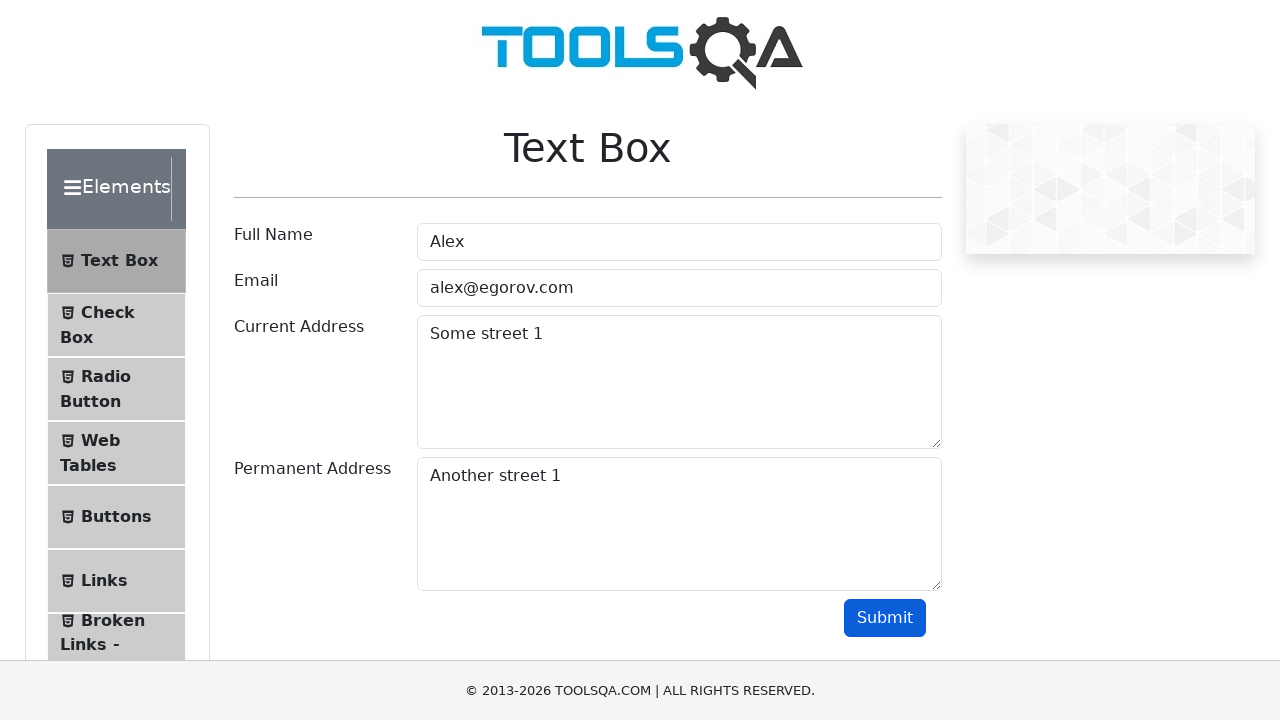

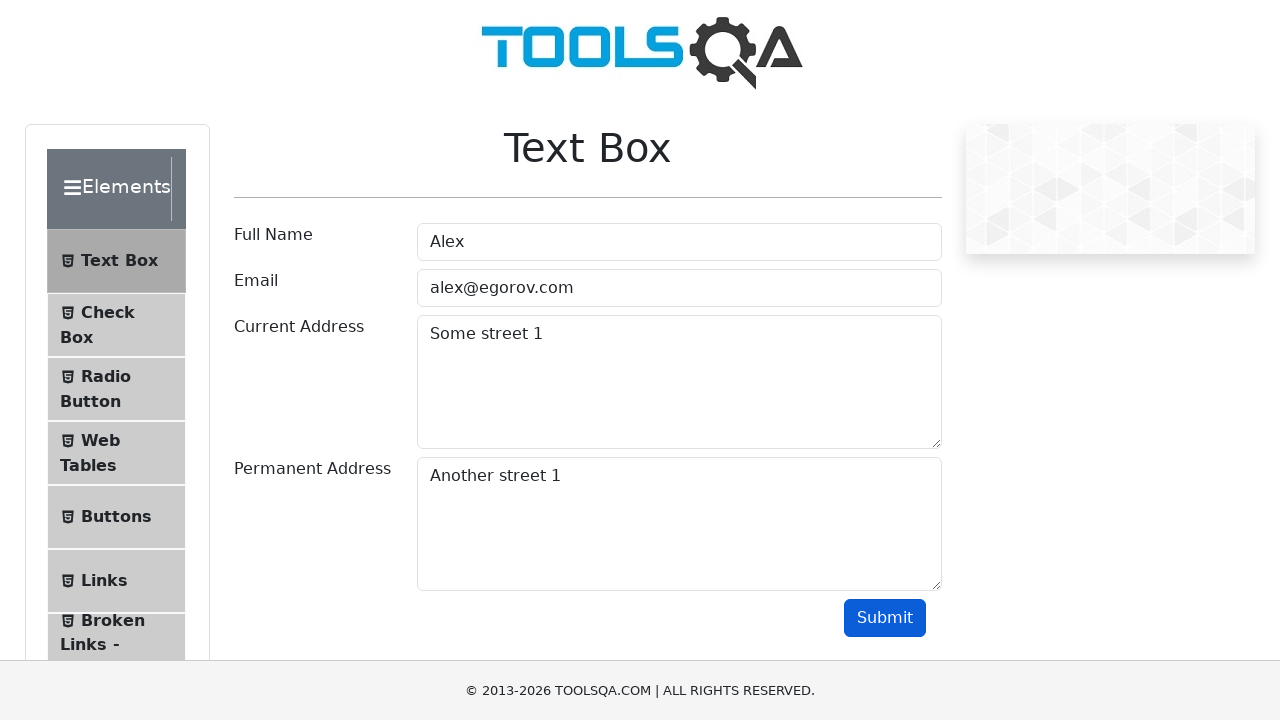